Tests autocomplete suggestion functionality by typing a country name and selecting from dropdown suggestions

Starting URL: https://rahulshettyacademy.com/AutomationPractice/

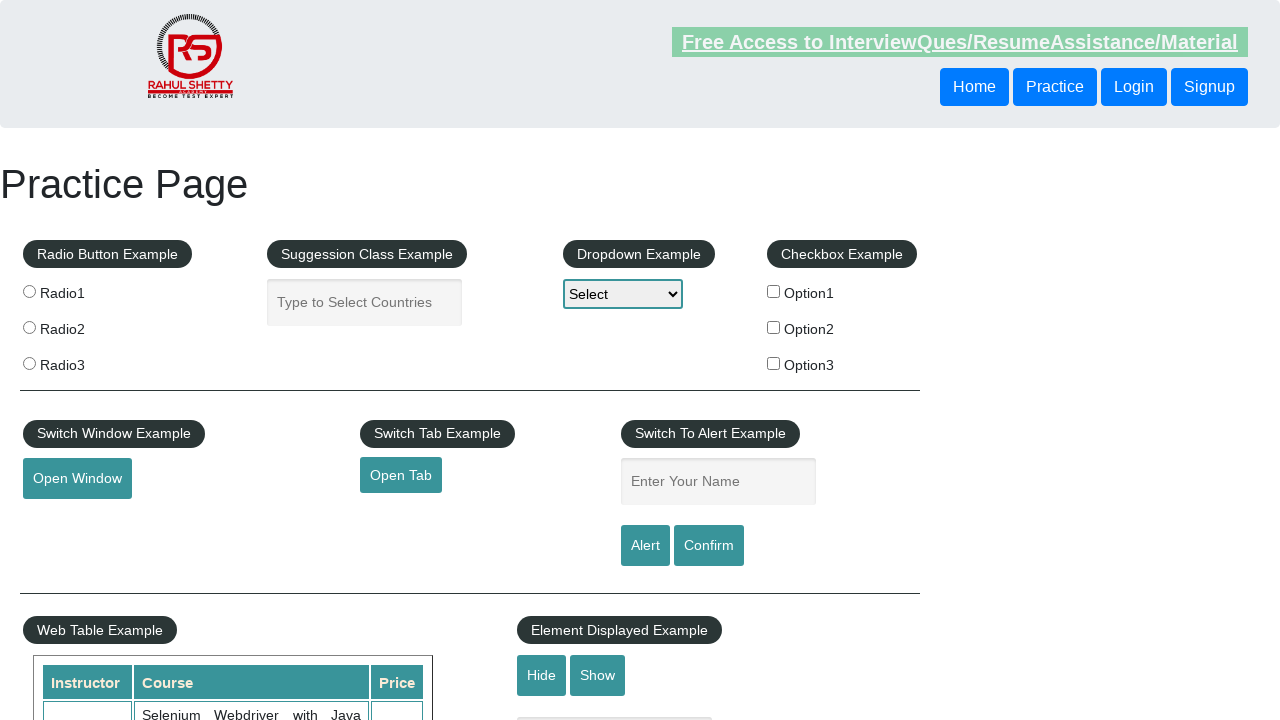

Typed 'Brazil' in the country autocomplete field
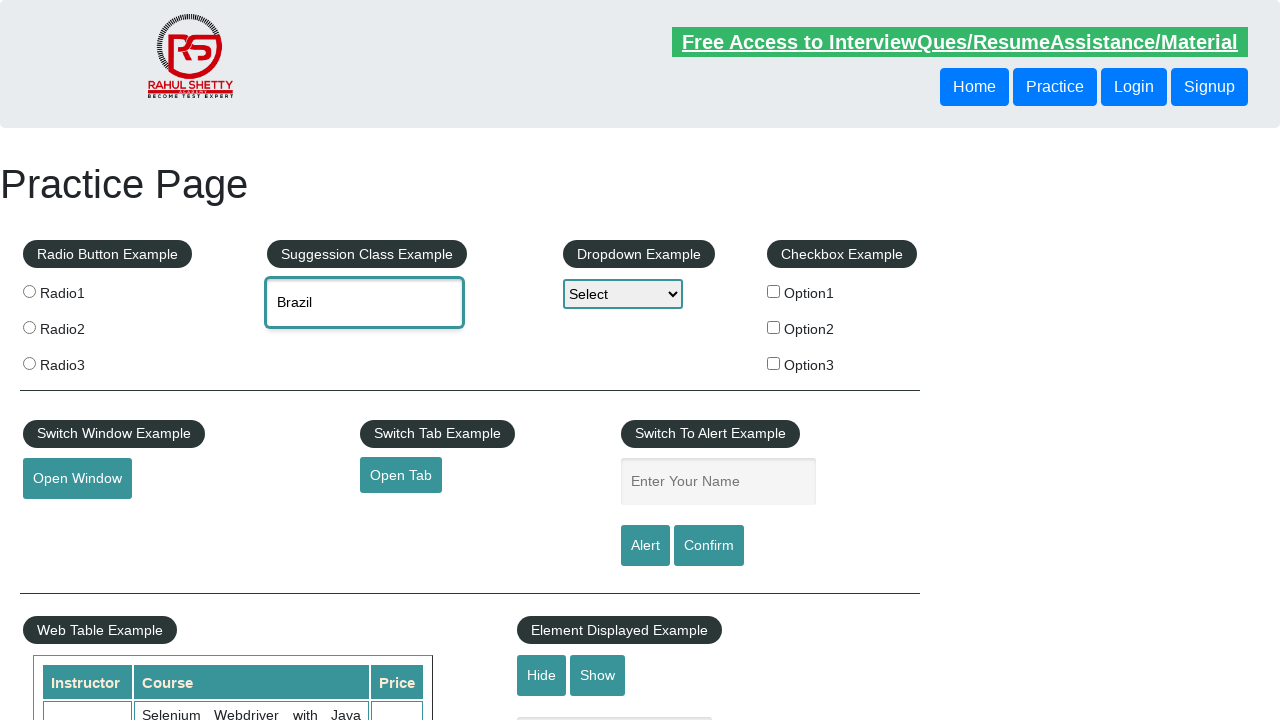

Autocomplete suggestions appeared
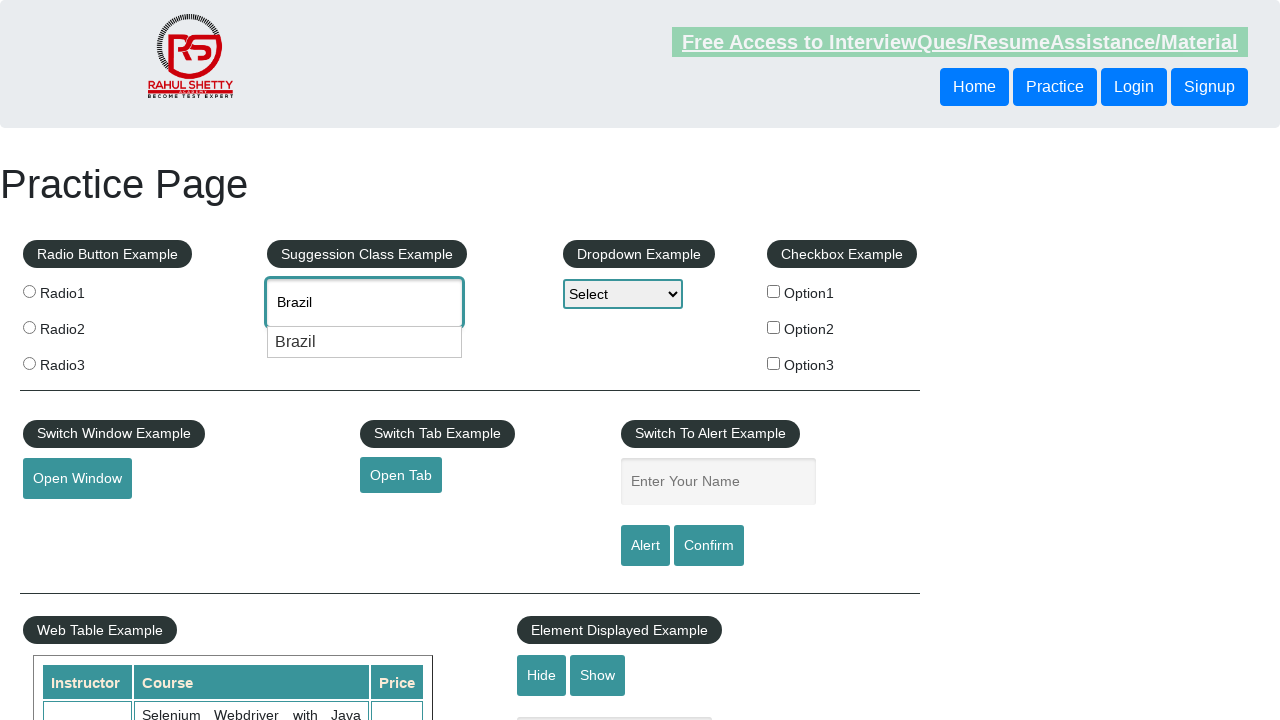

Clicked on the 'Brazil' suggestion from dropdown at (365, 342) on .ui-menu-item-wrapper
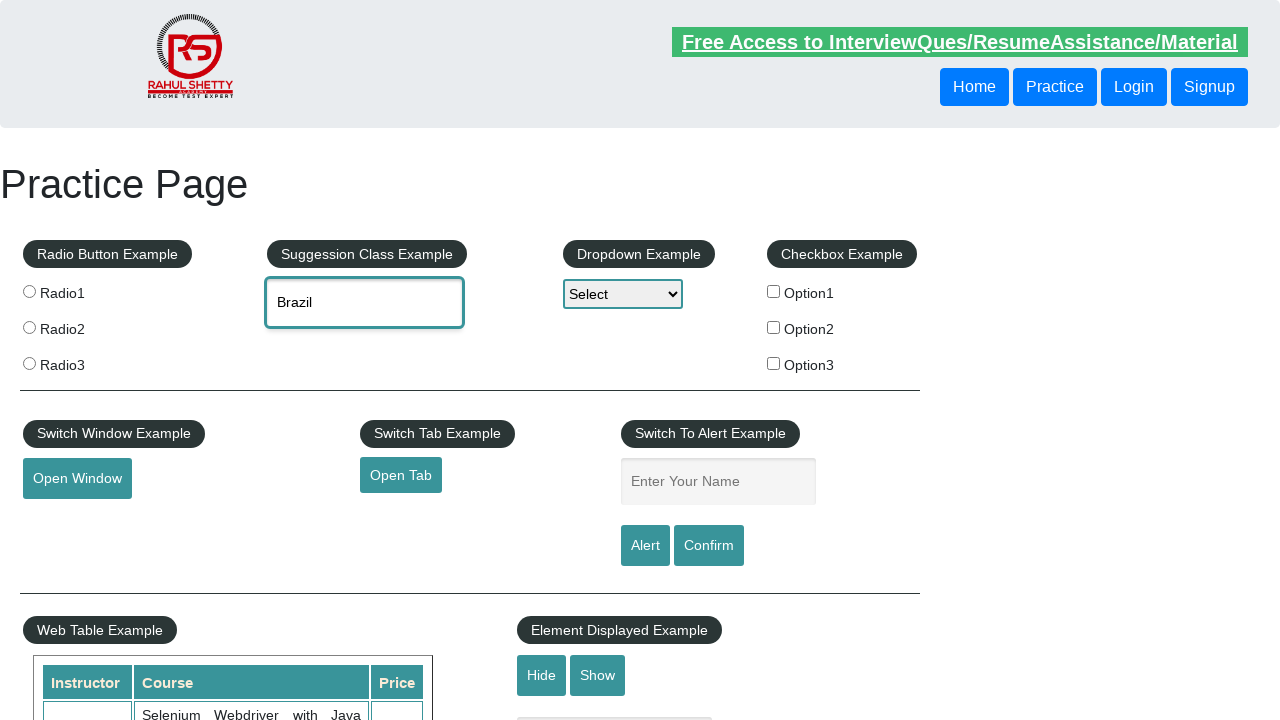

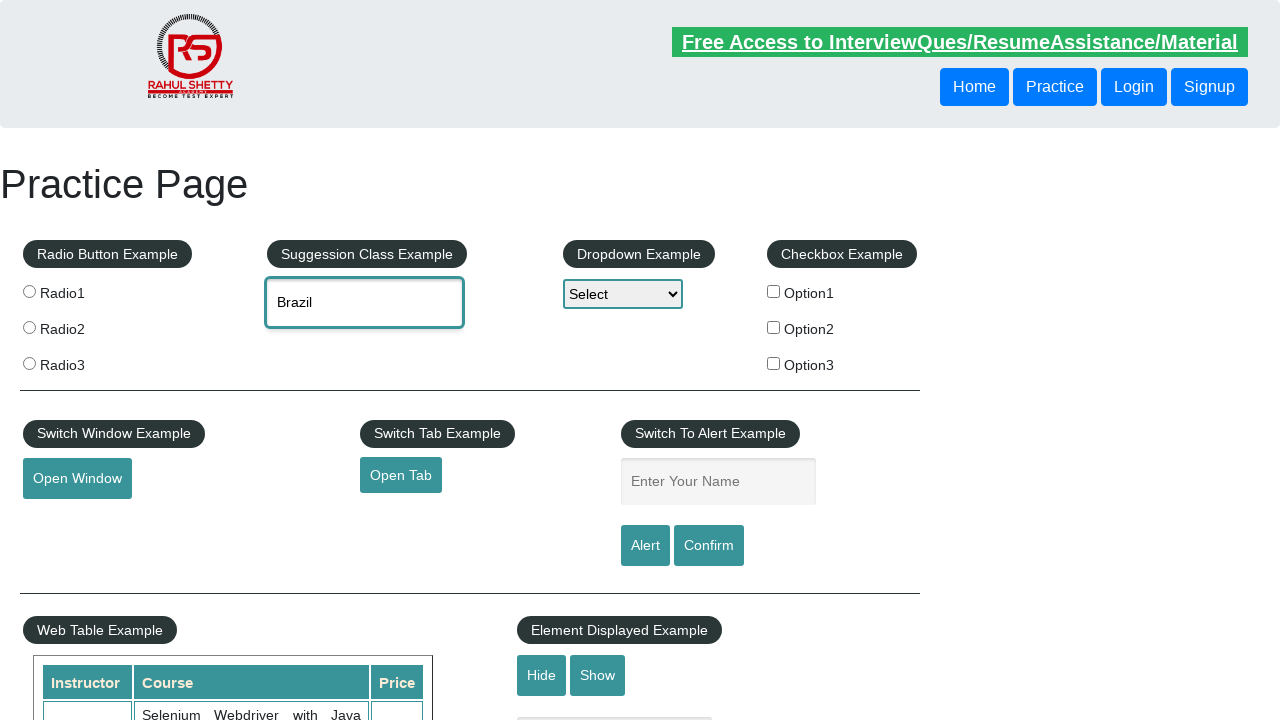